Tests un-marking items as complete by creating two todos, checking the first, then unchecking it

Starting URL: https://demo.playwright.dev/todomvc

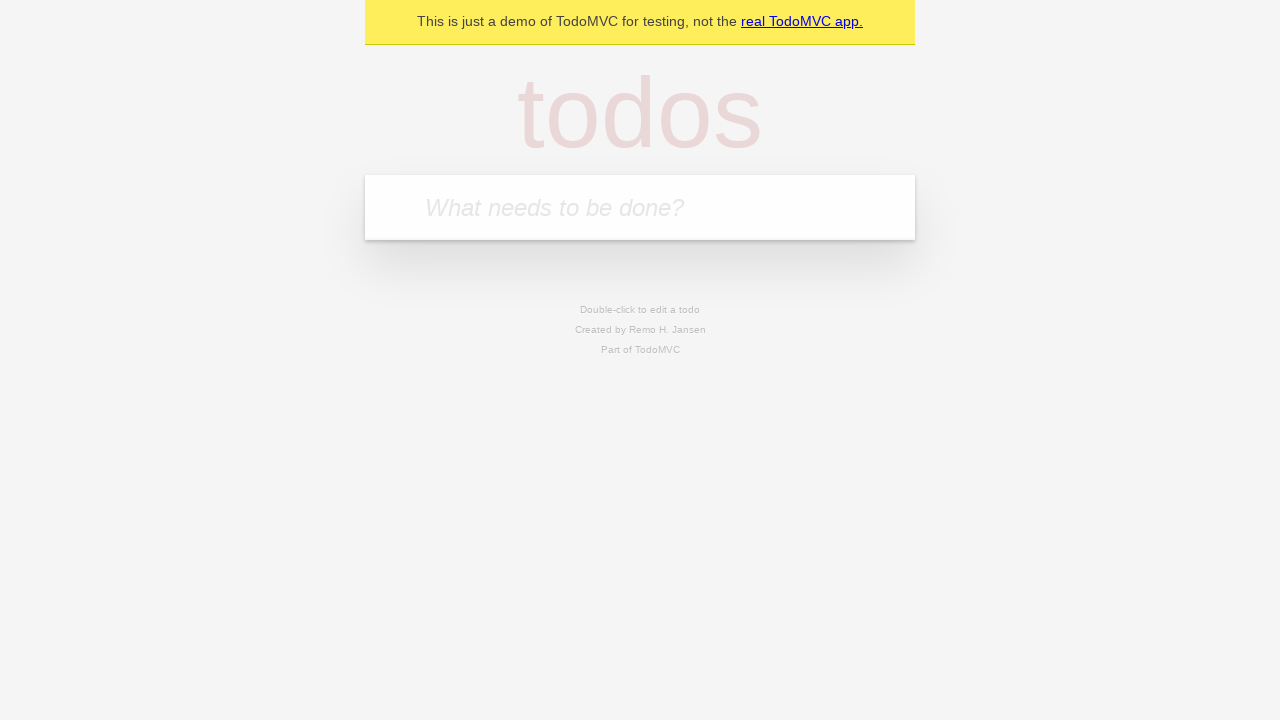

Navigated to TodoMVC demo application
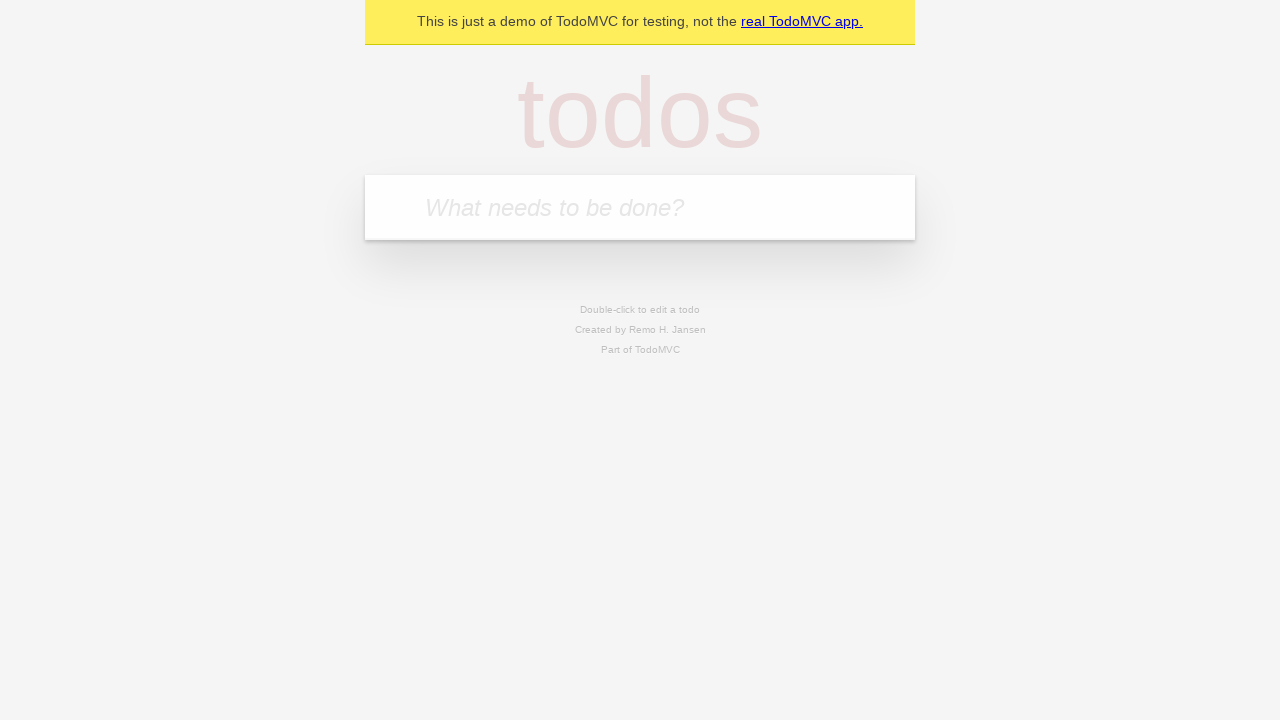

Located the 'What needs to be done?' input field
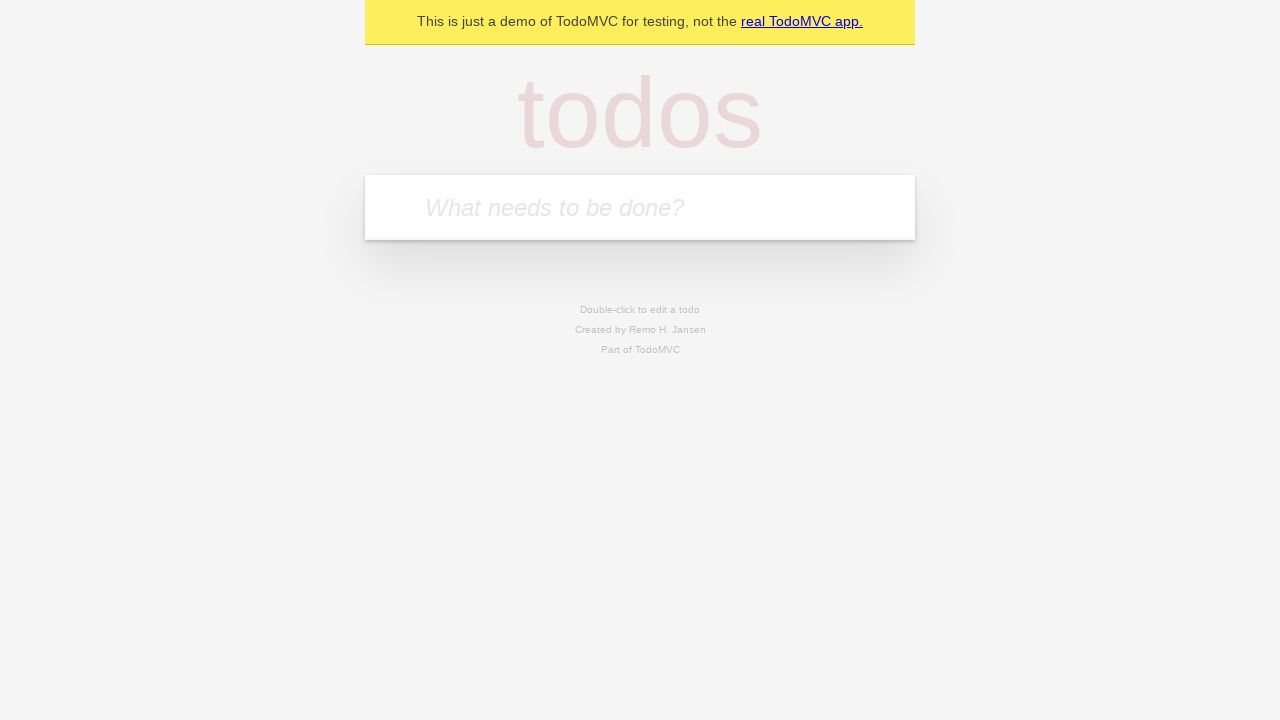

Filled input field with 'buy some cheese' on internal:attr=[placeholder="What needs to be done?"i]
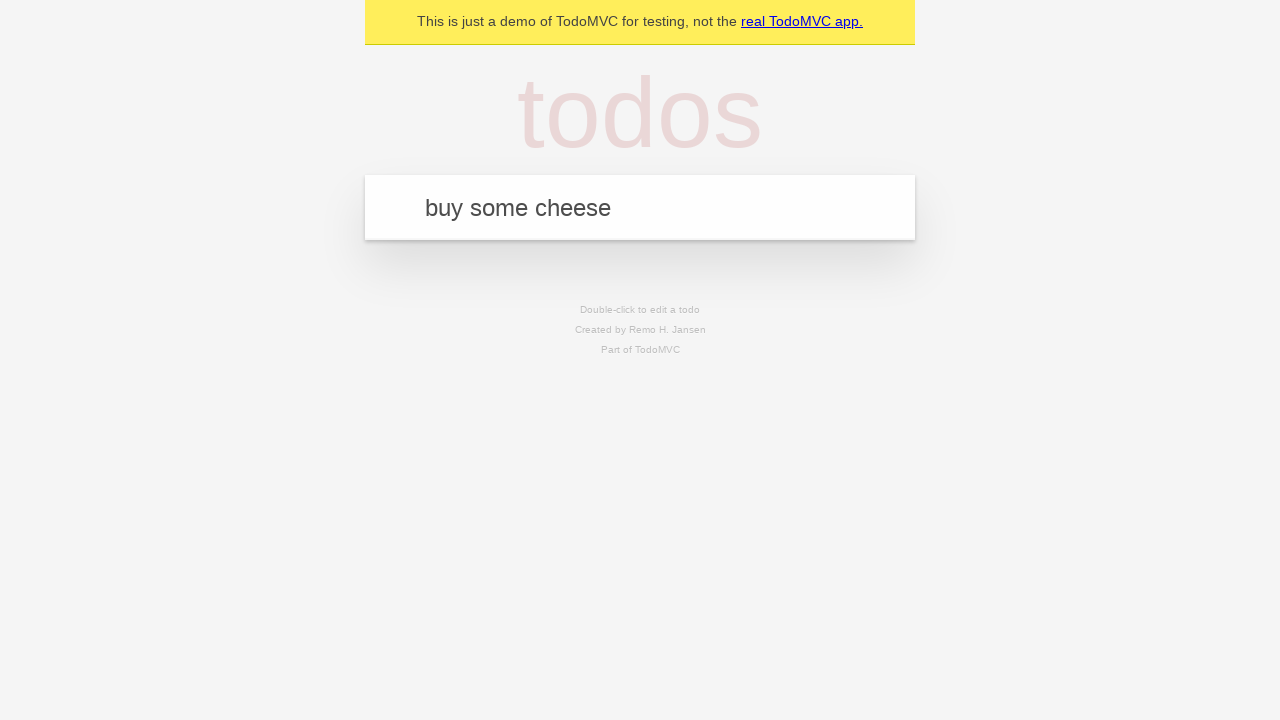

Pressed Enter to create first todo item on internal:attr=[placeholder="What needs to be done?"i]
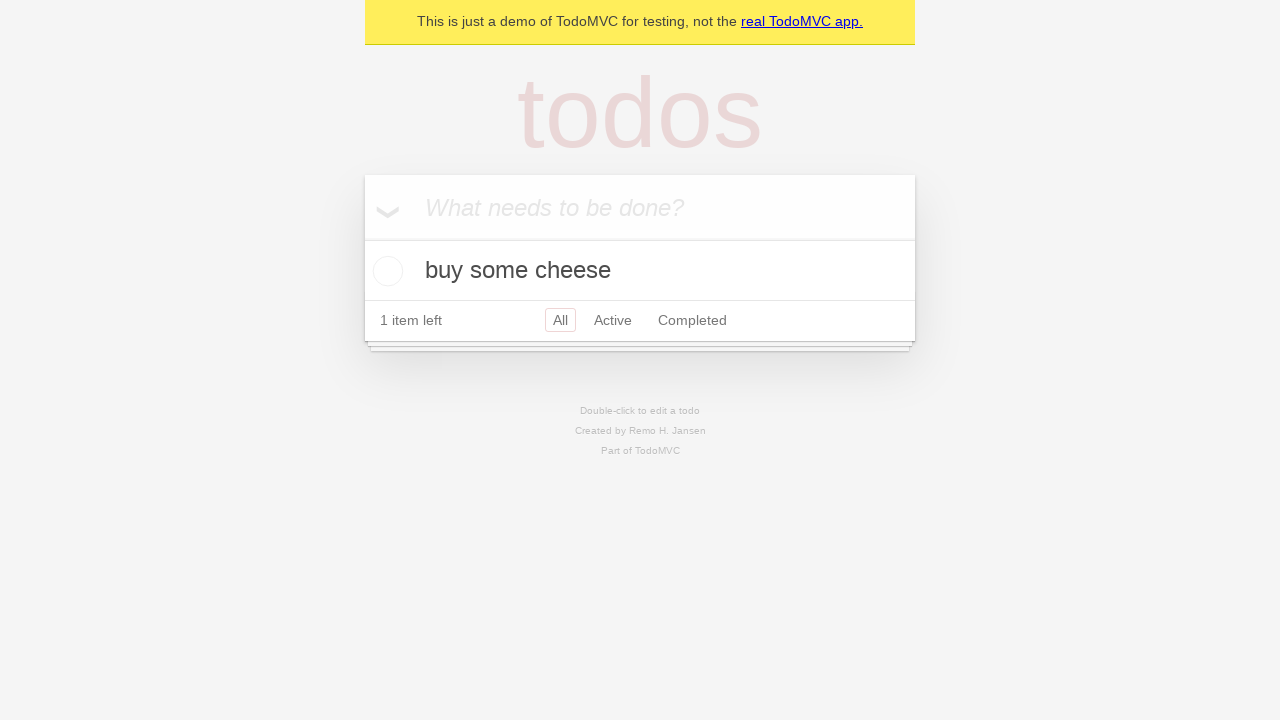

Filled input field with 'feed the cat' on internal:attr=[placeholder="What needs to be done?"i]
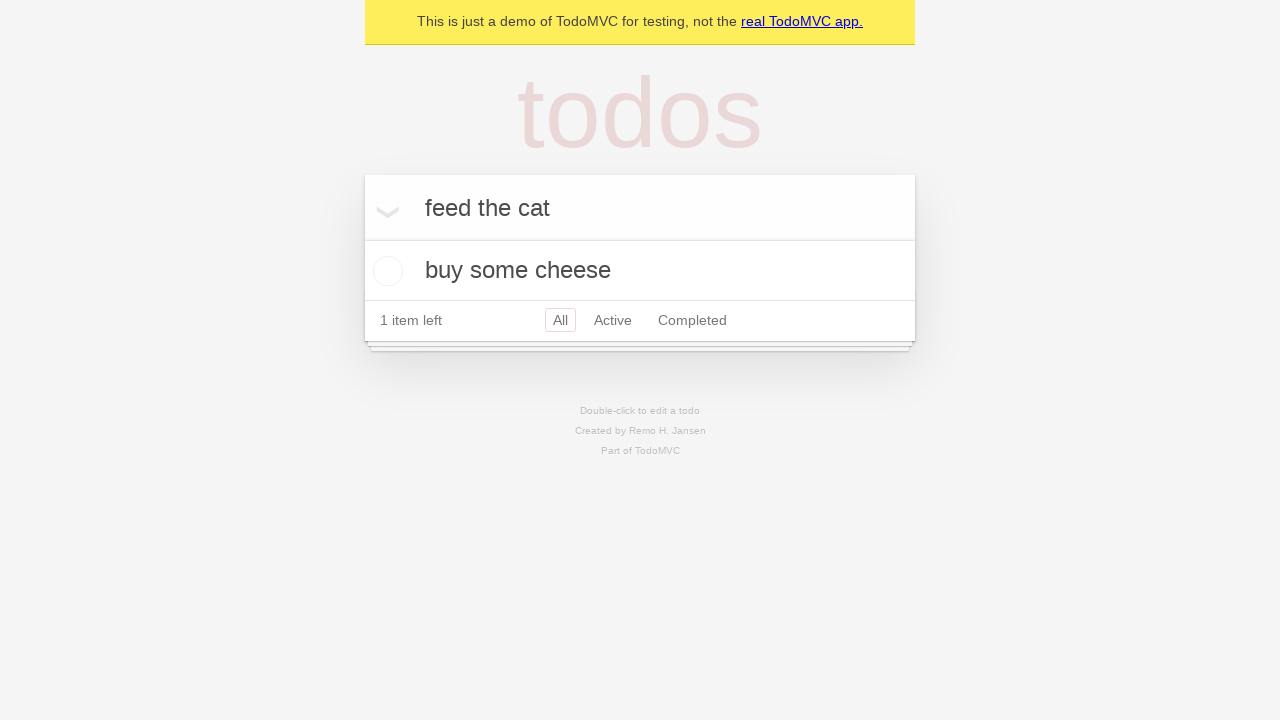

Pressed Enter to create second todo item on internal:attr=[placeholder="What needs to be done?"i]
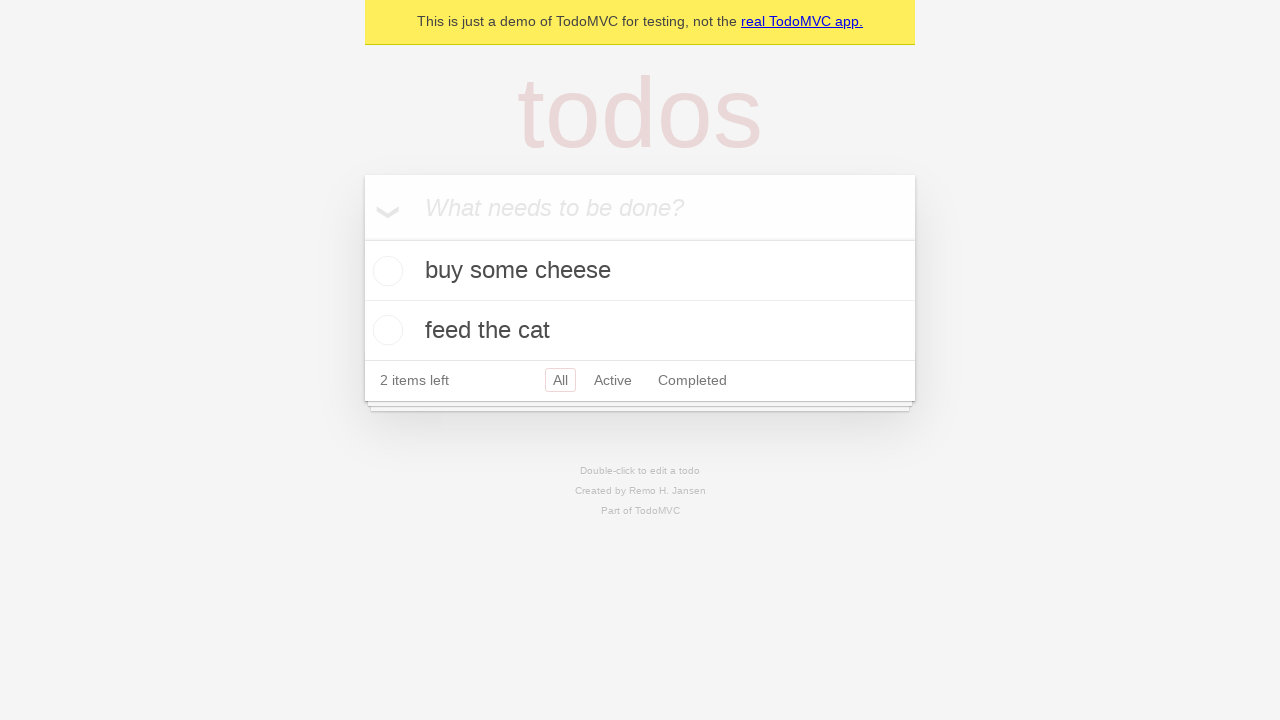

Located checkbox for first todo item
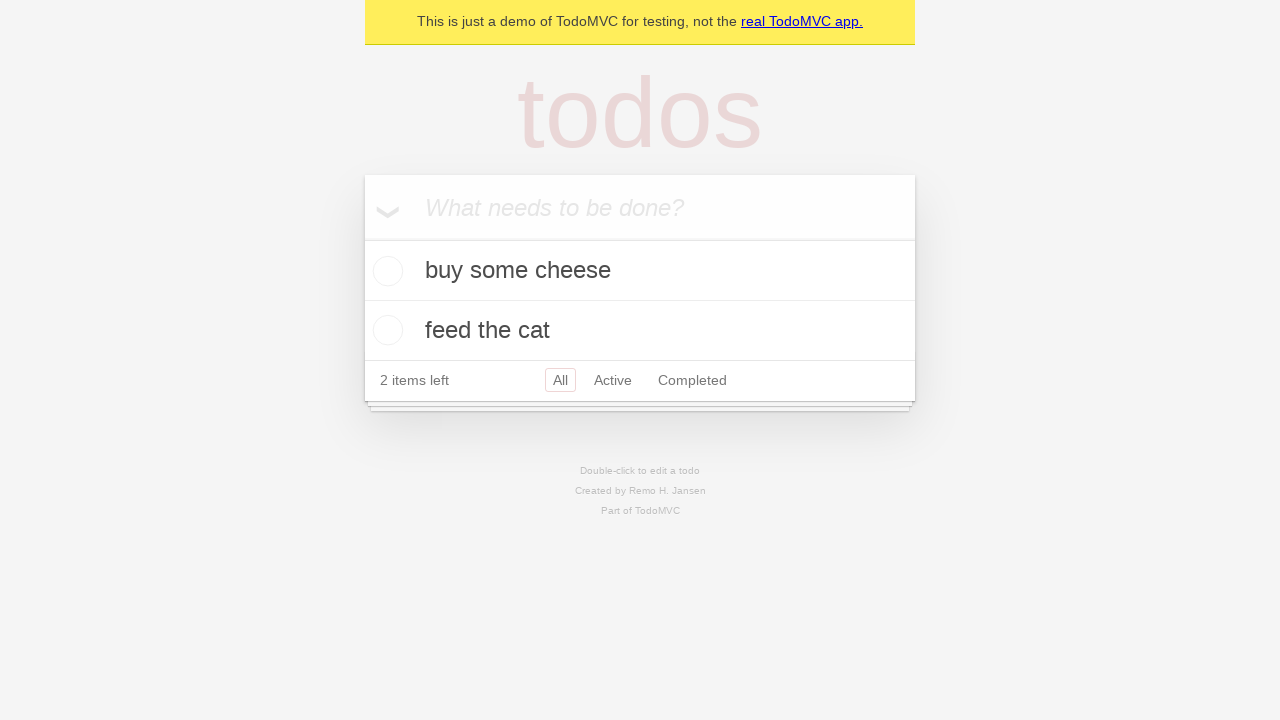

Checked the first todo item (marked as complete) at (385, 271) on internal:testid=[data-testid="todo-item"s] >> nth=0 >> internal:role=checkbox
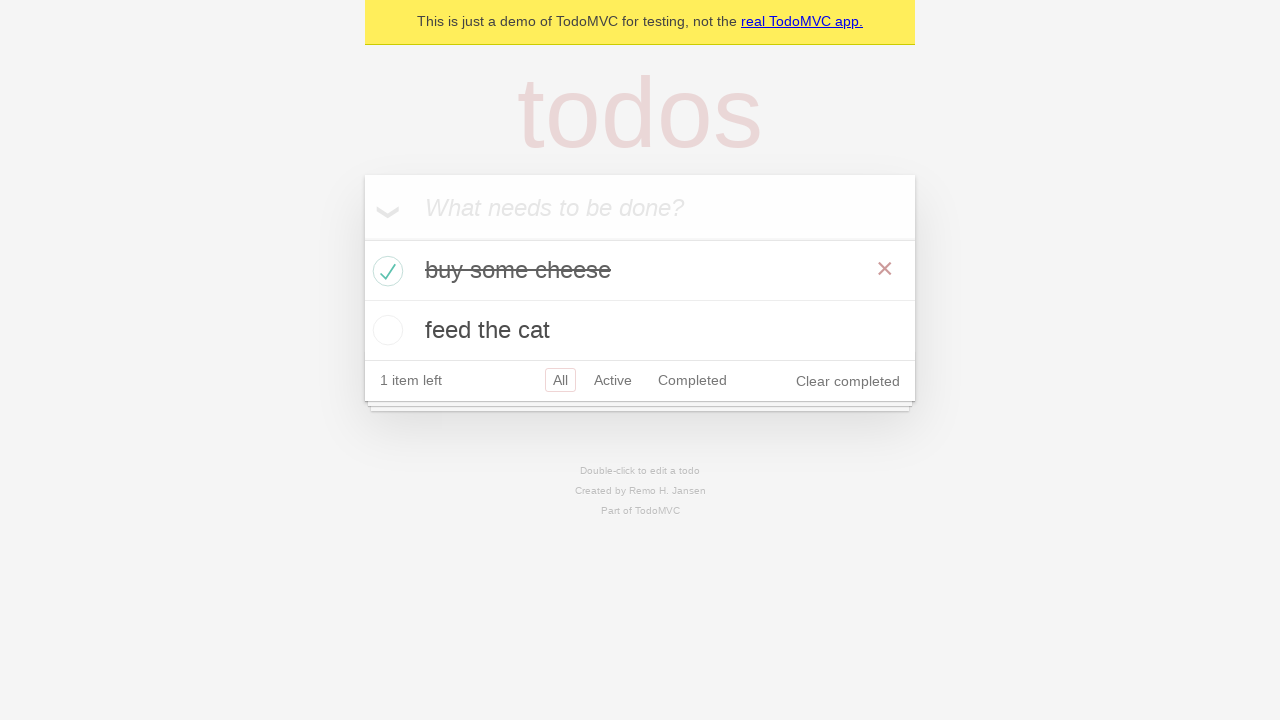

Unchecked the first todo item (marked as incomplete) at (385, 271) on internal:testid=[data-testid="todo-item"s] >> nth=0 >> internal:role=checkbox
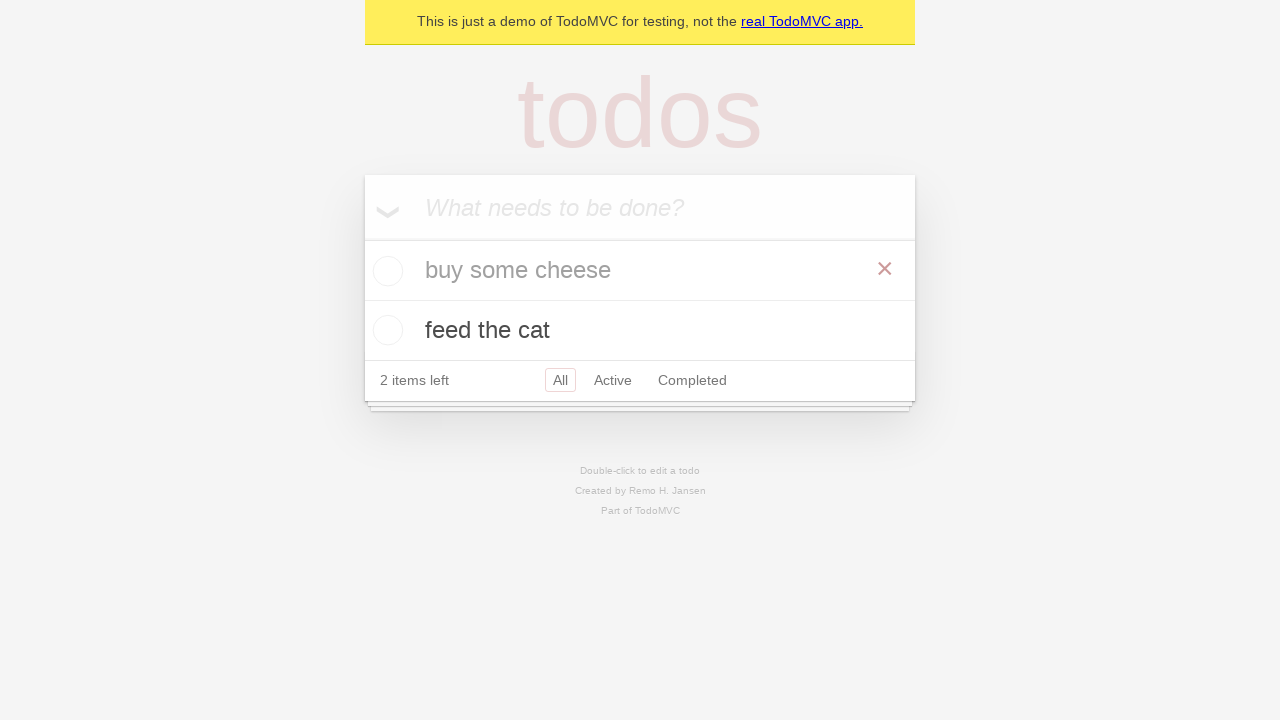

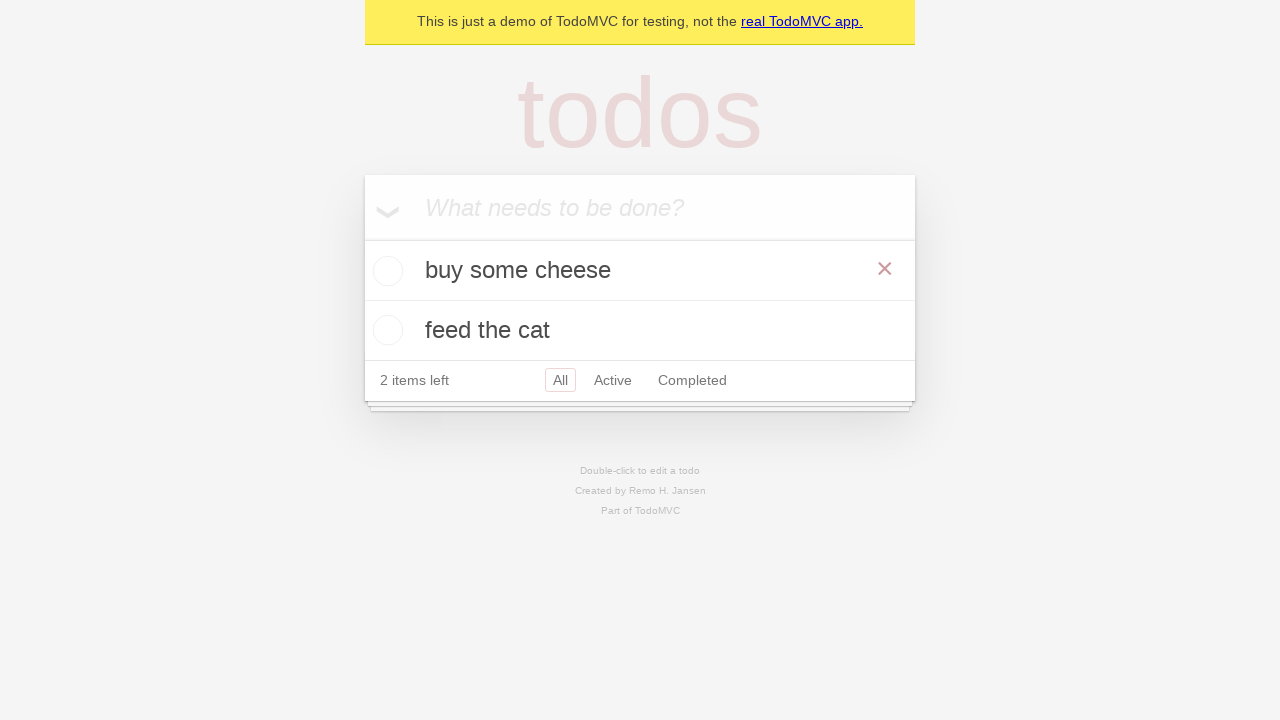